Tests checkbox toggle functionality by clicking each checkbox and verifying its state changes

Starting URL: https://the-internet.herokuapp.com/checkboxes

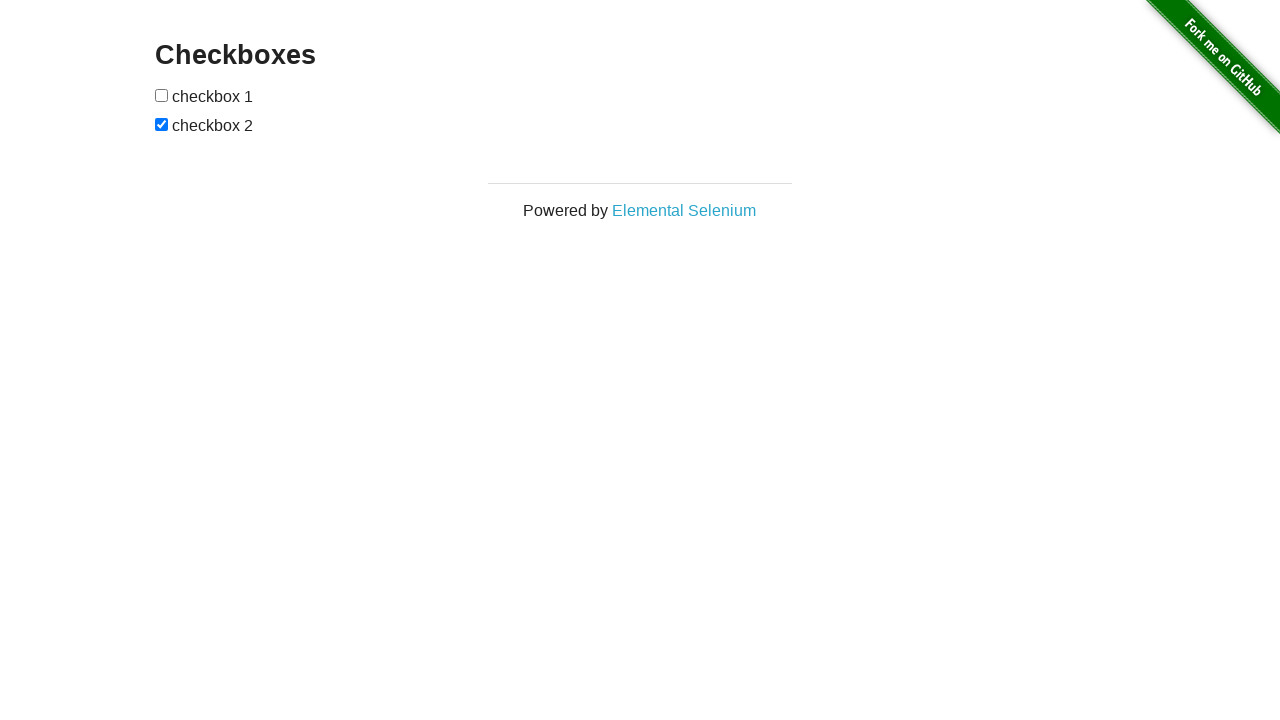

Navigated to checkboxes page
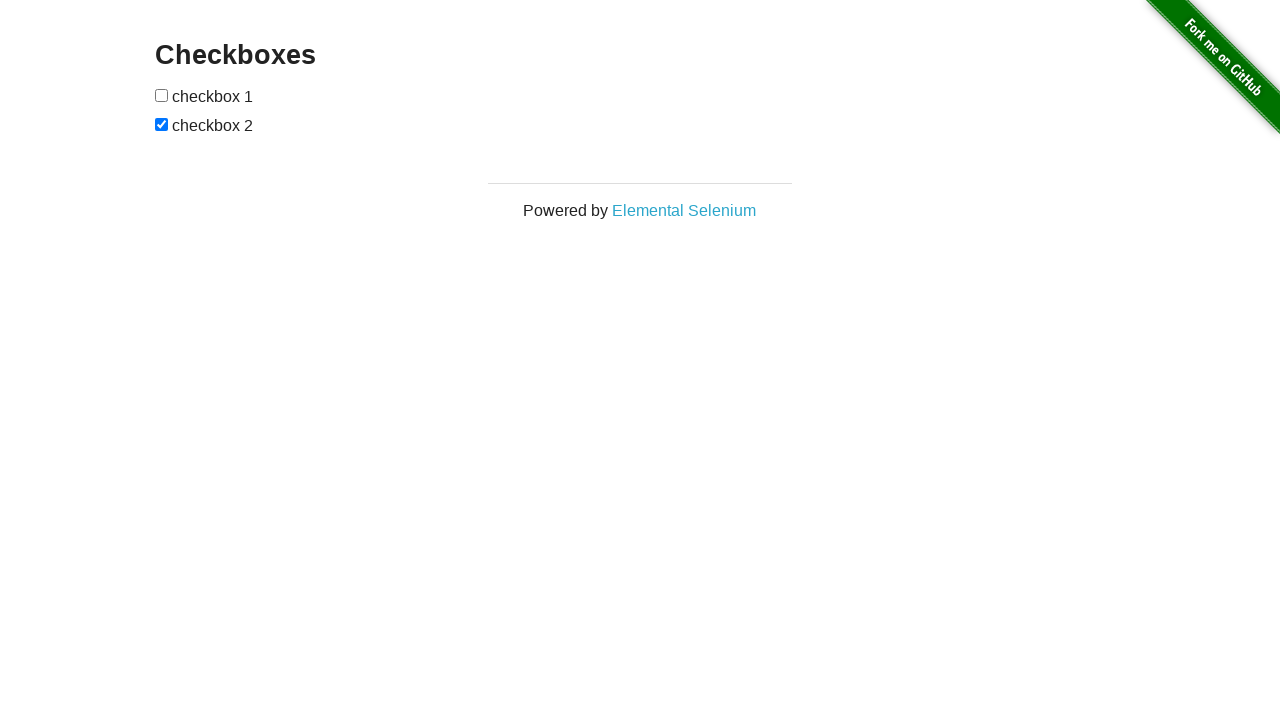

Located all checkboxes on the page
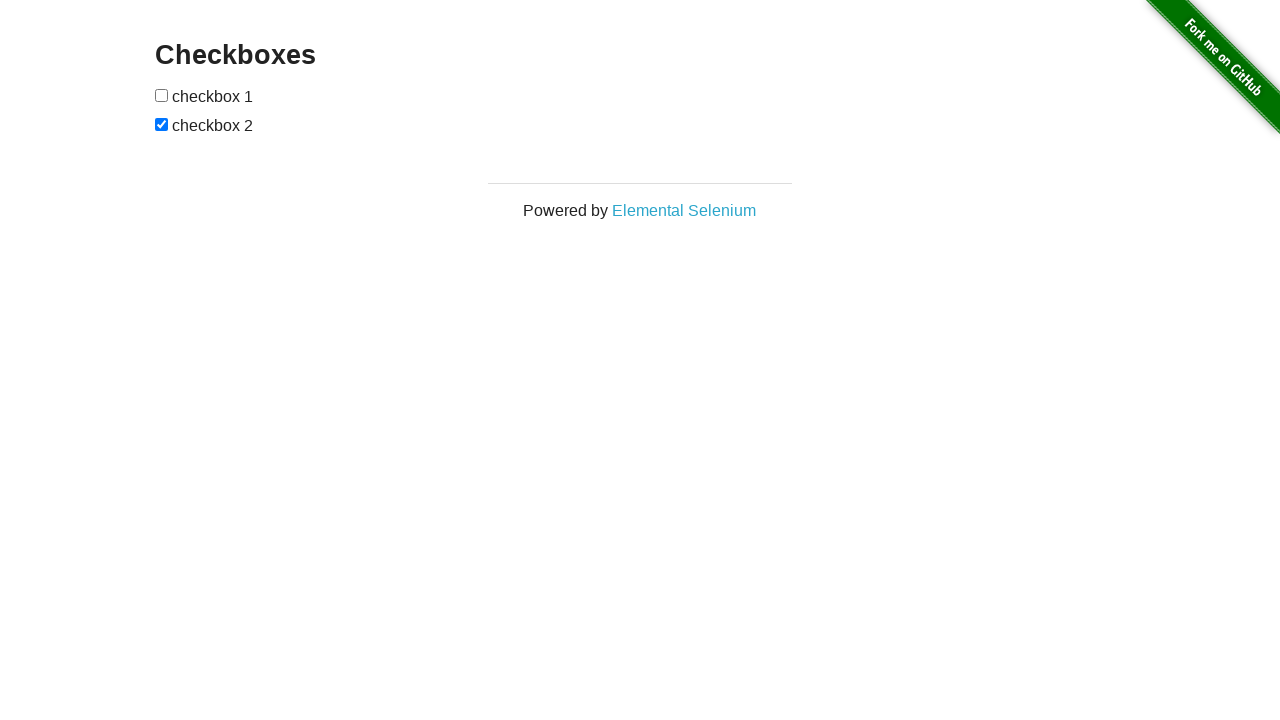

Retrieved checkbox 0 with initial state: False
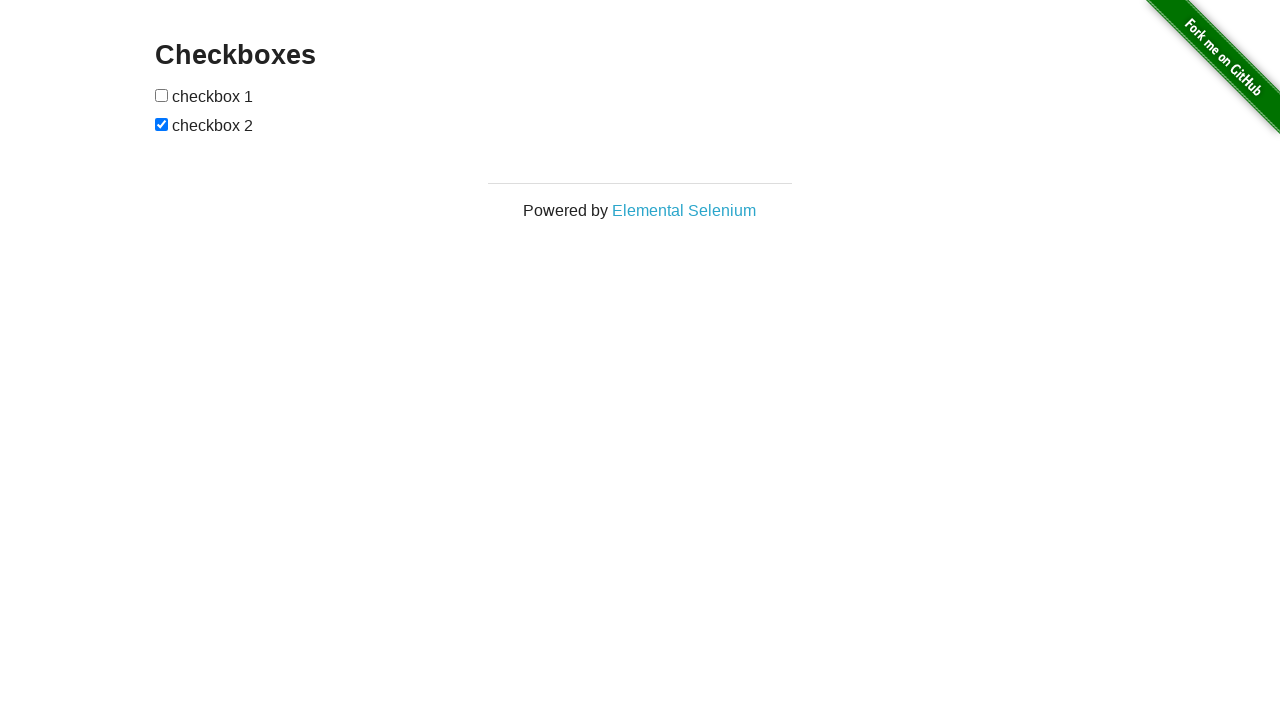

Clicked checkbox 0 to toggle state at (162, 95) on input[type='checkbox'] >> nth=0
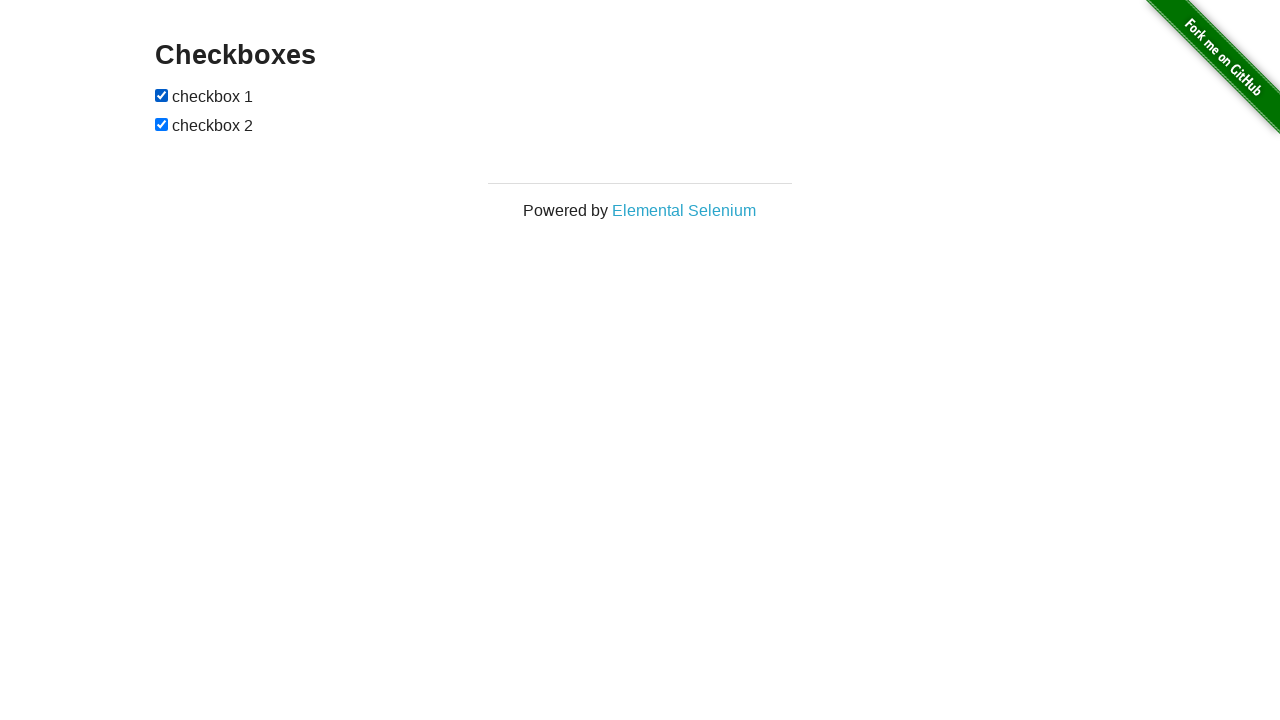

Verified checkbox 0 toggled from unchecked to checked
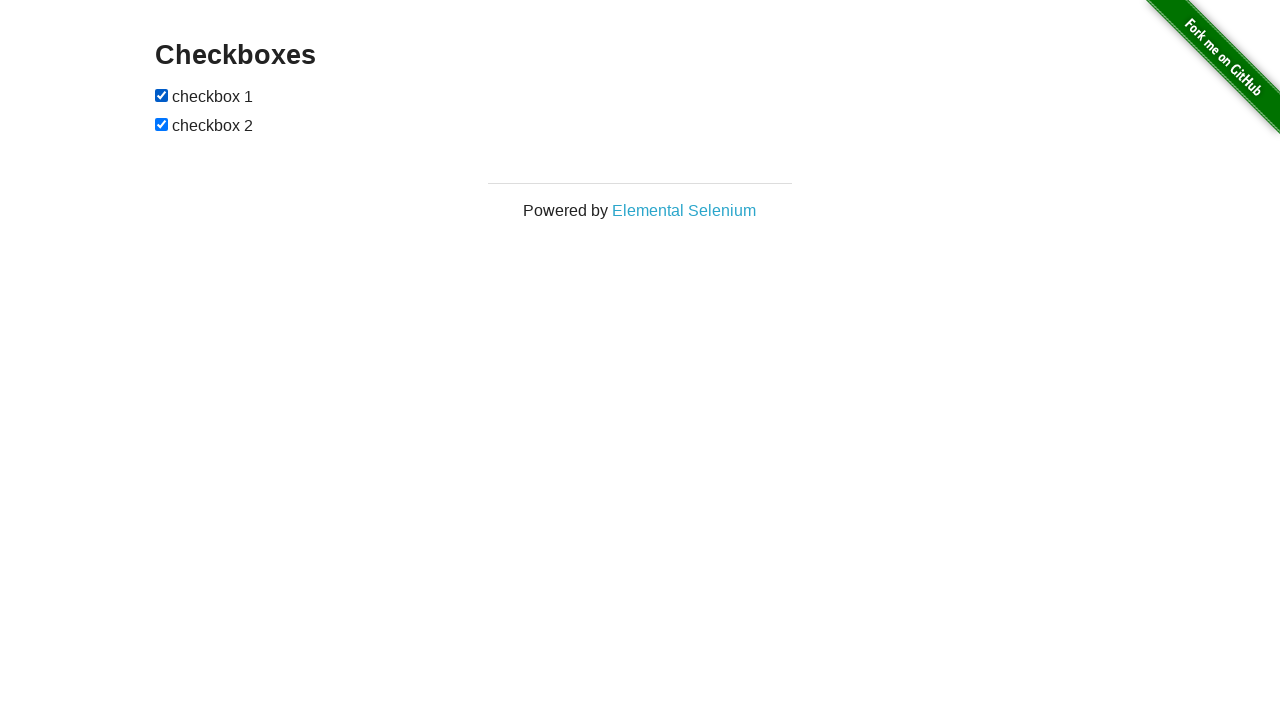

Retrieved checkbox 1 with initial state: True
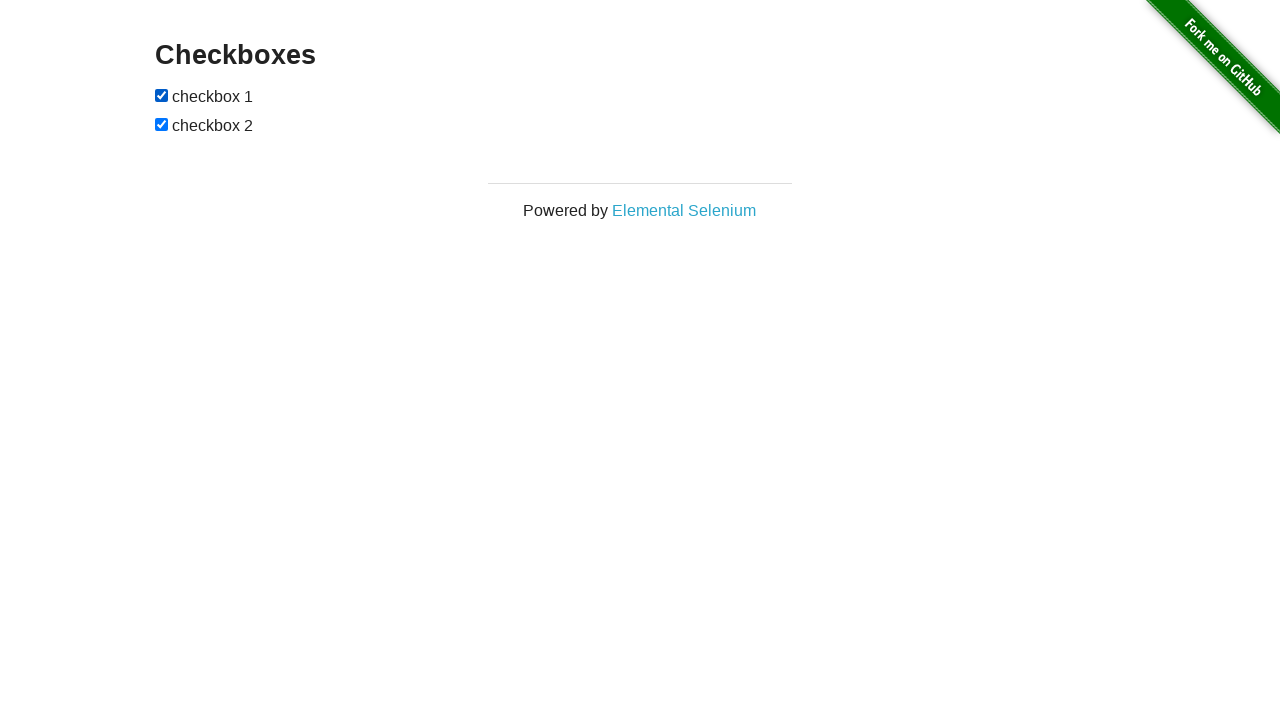

Clicked checkbox 1 to toggle state at (162, 124) on input[type='checkbox'] >> nth=1
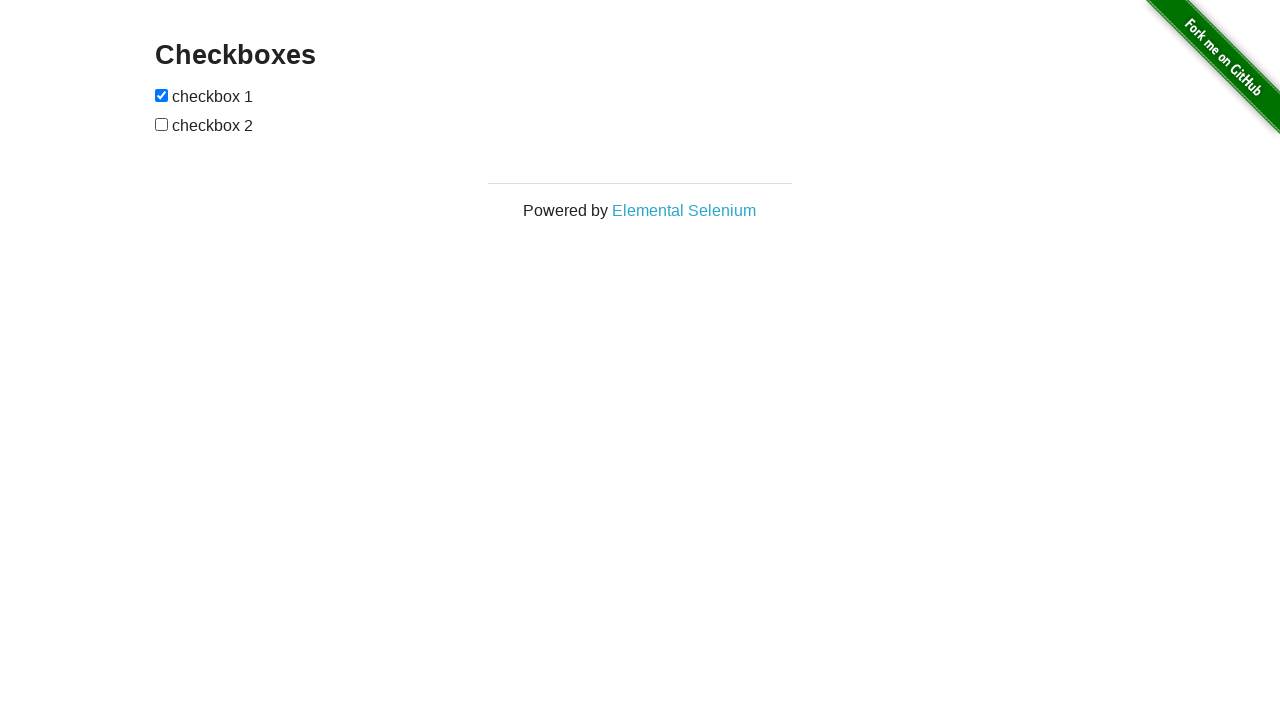

Verified checkbox 1 toggled from checked to unchecked
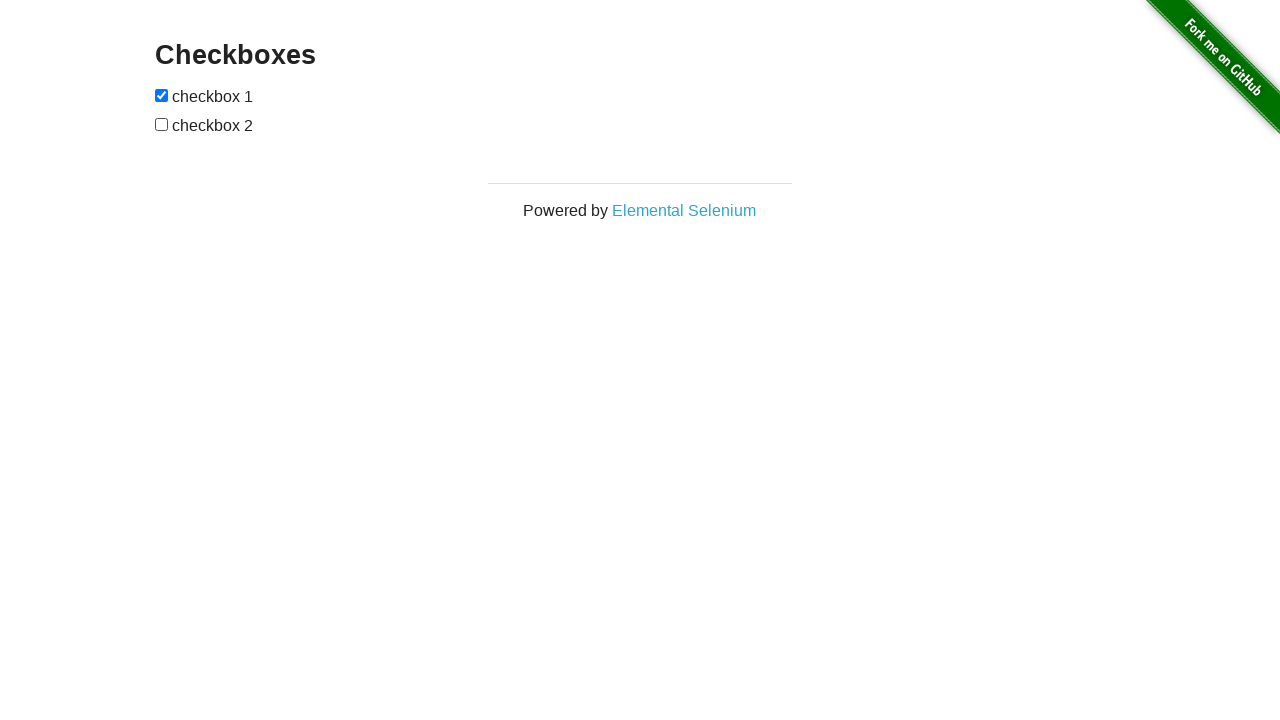

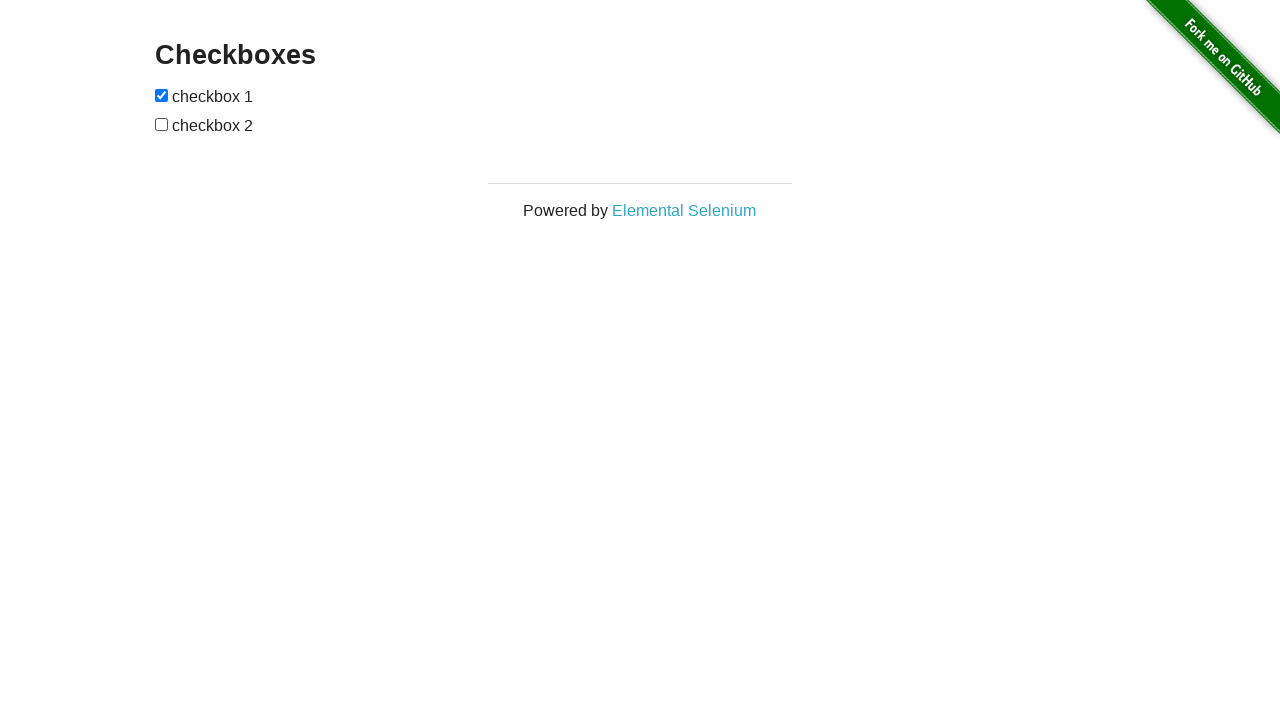